Tests drag and drop functionality by dragging a football element to two different drop zones using different drag methods

Starting URL: https://v1.training-support.net/selenium/drag-drop

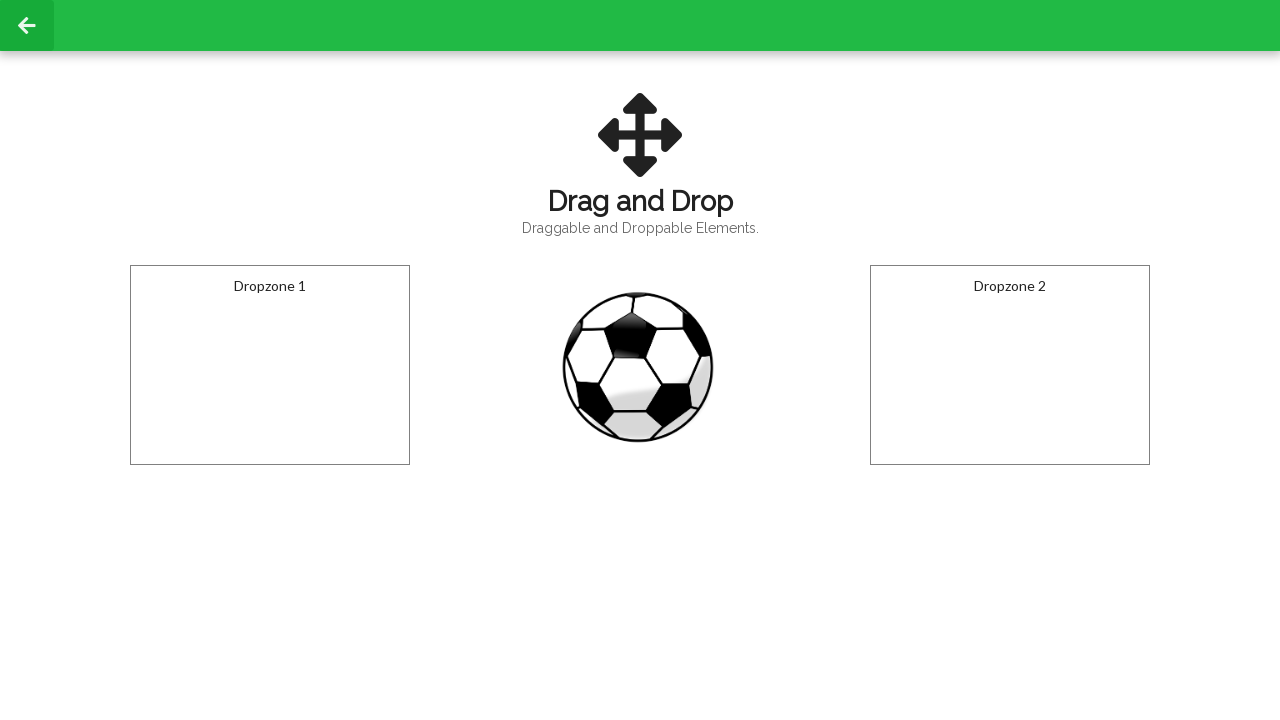

Located the draggable football element
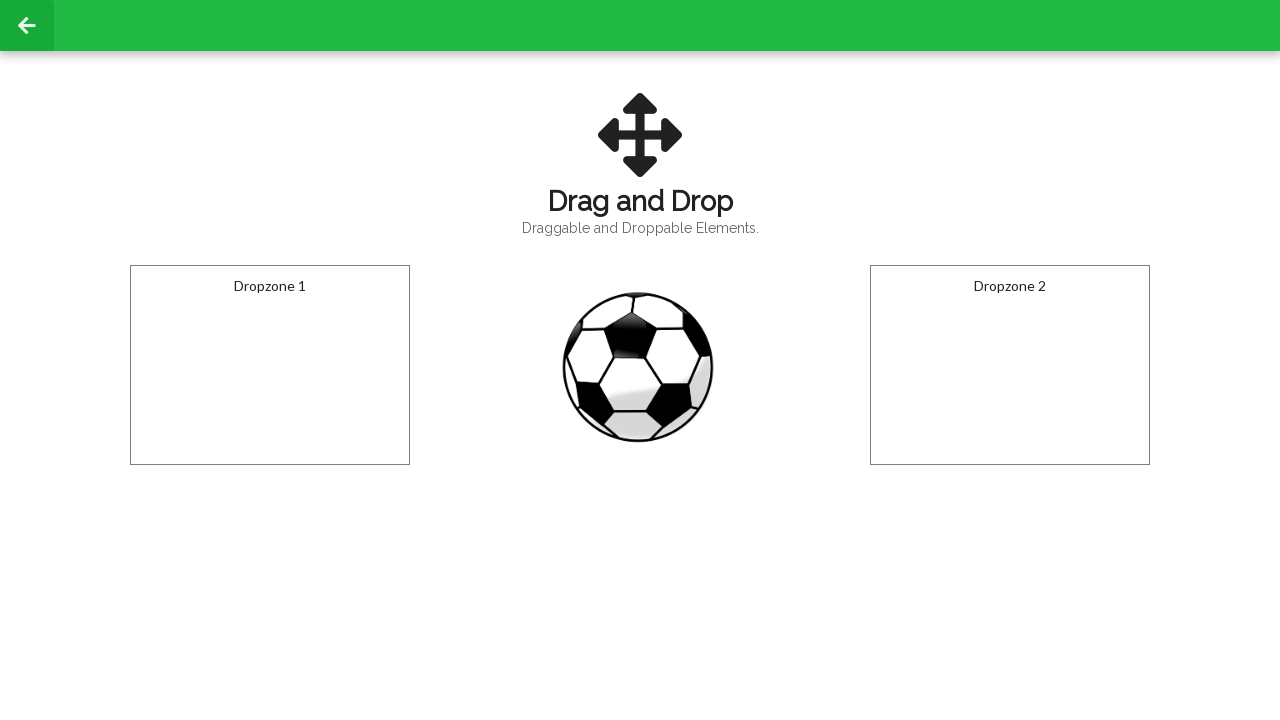

Located the first drop zone
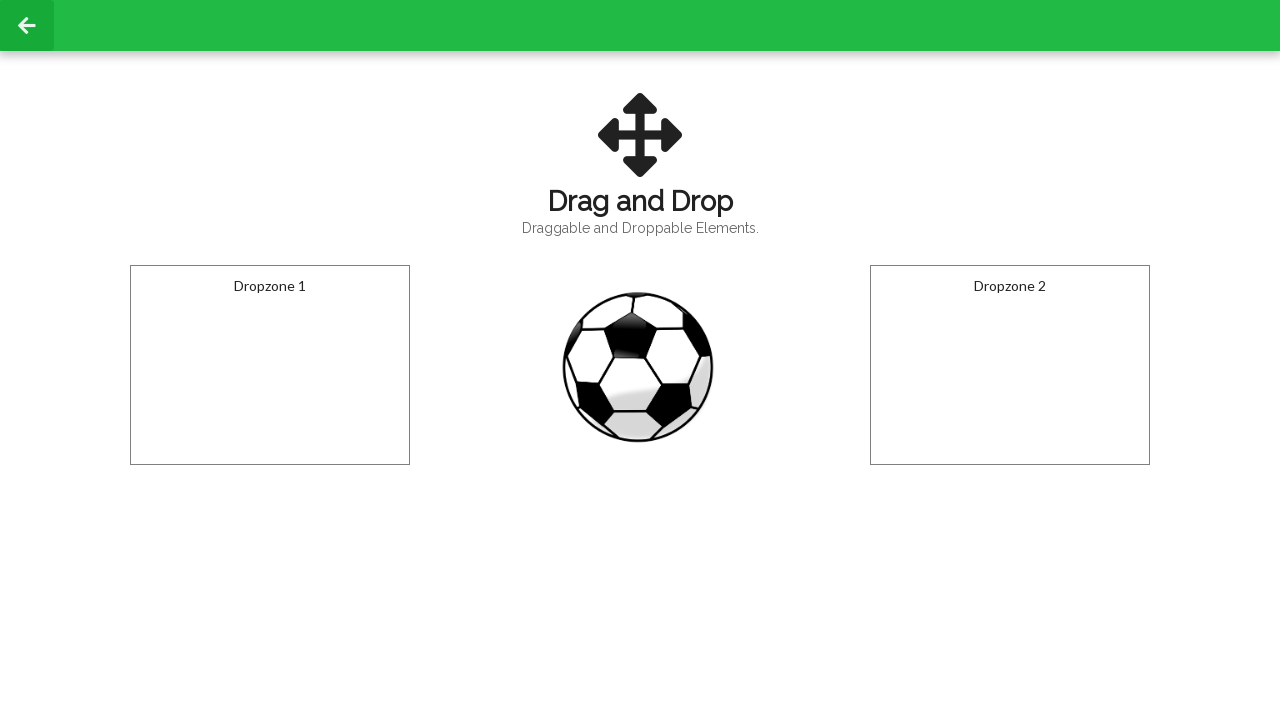

Located the second drop zone
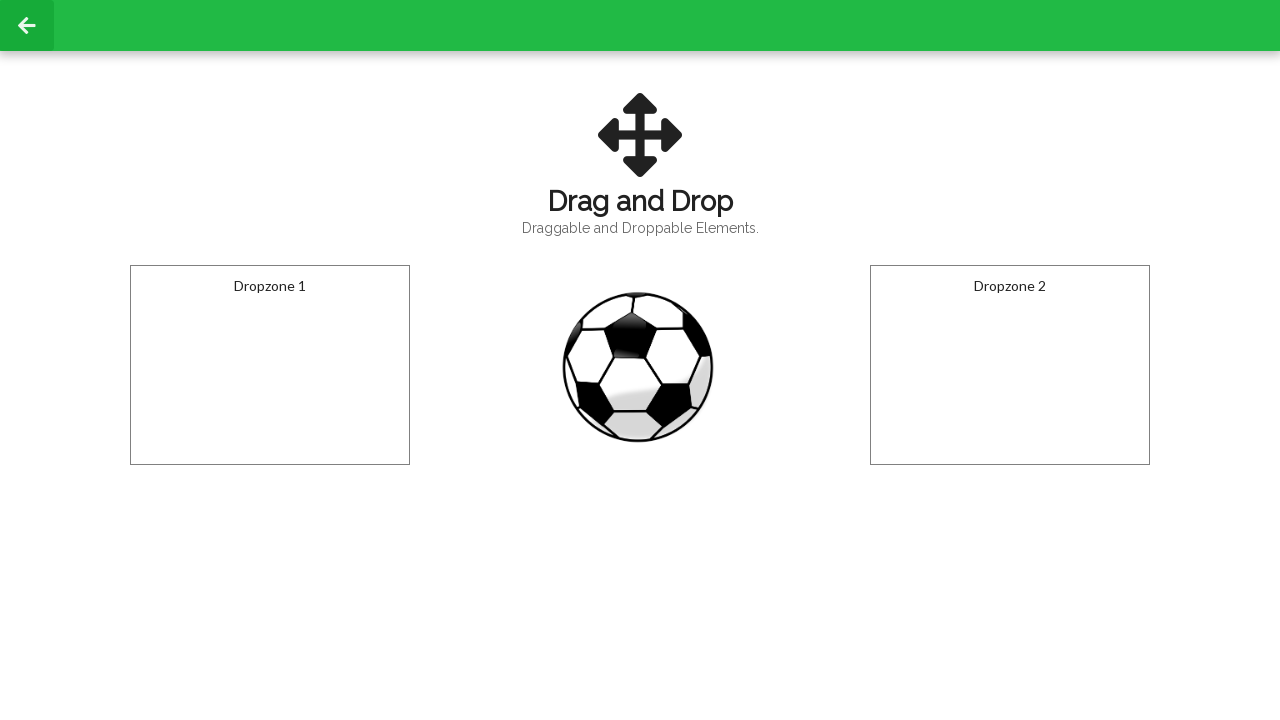

Dragged football to the first drop zone at (270, 365)
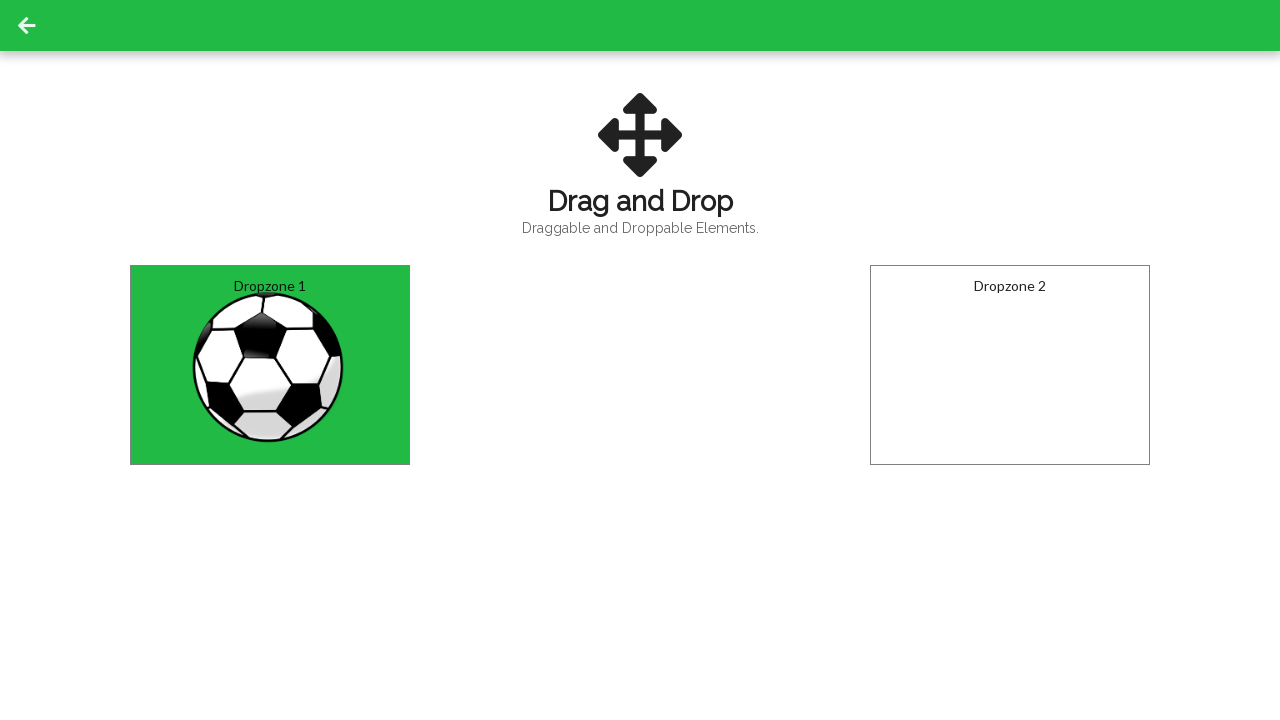

Retrieved text content from first drop zone
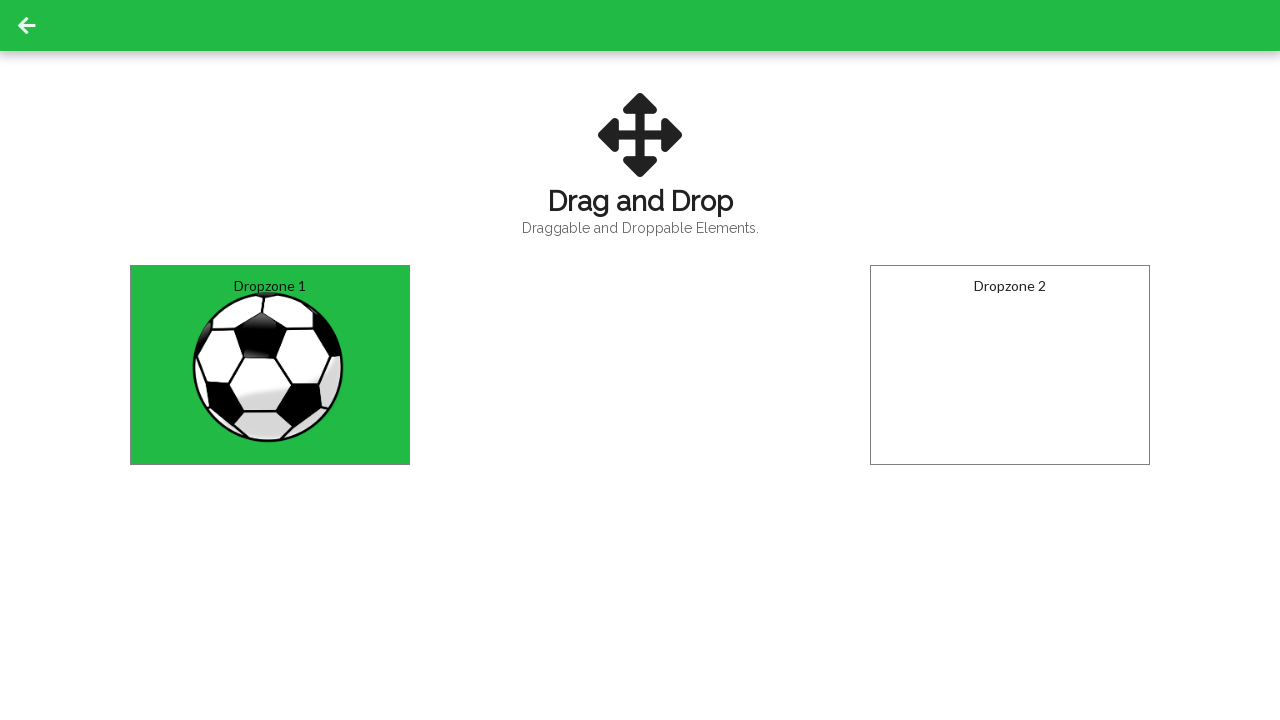

Verified ball was successfully dropped in zone 1
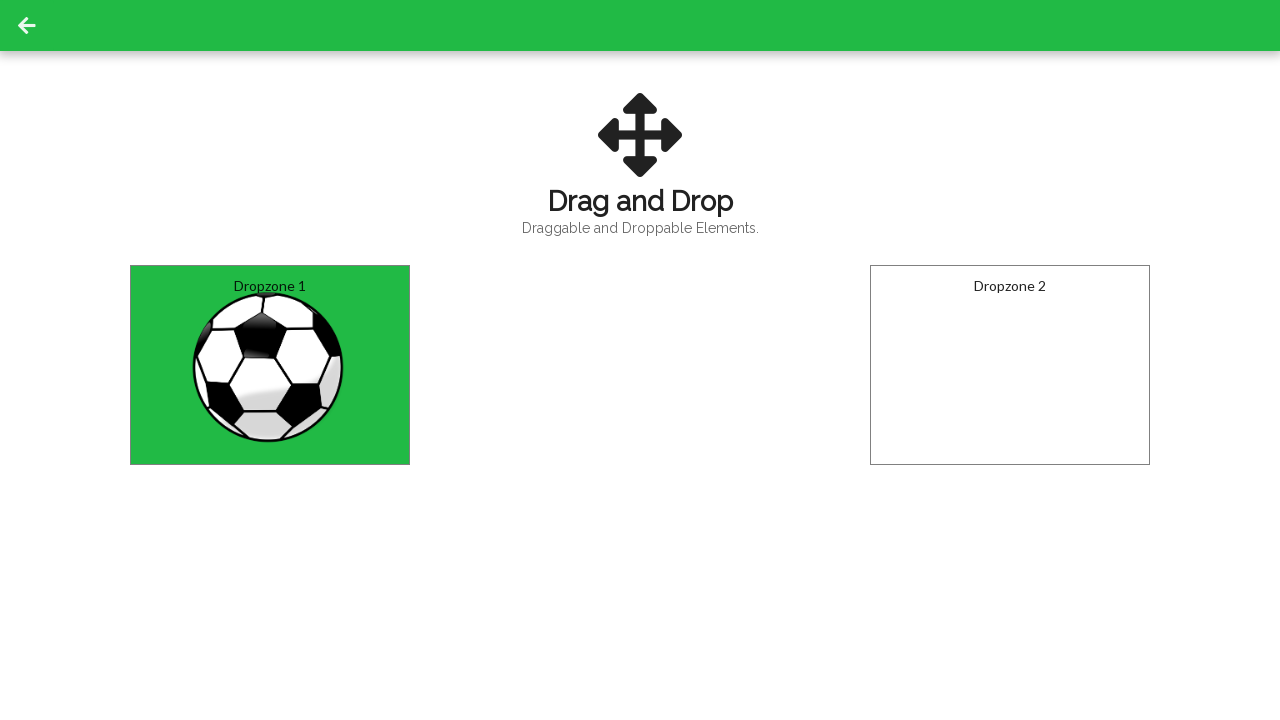

Dragged football to the second drop zone at (1010, 365)
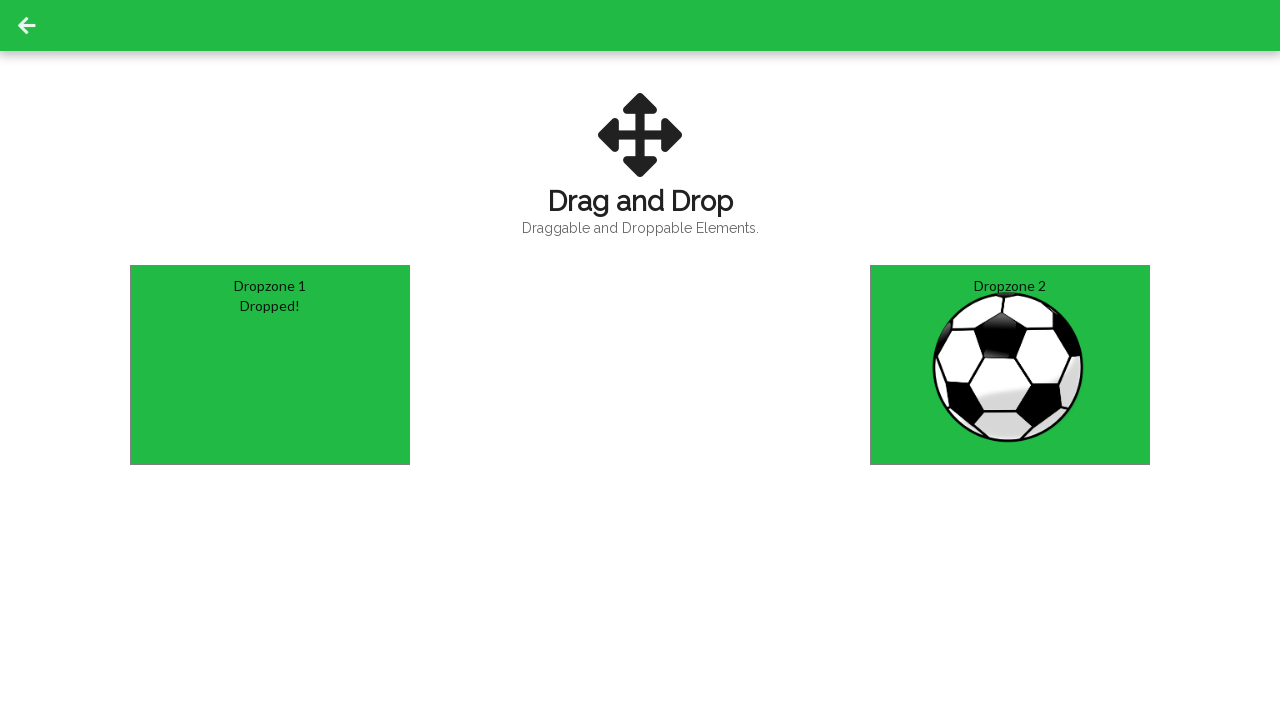

Retrieved text content from second drop zone
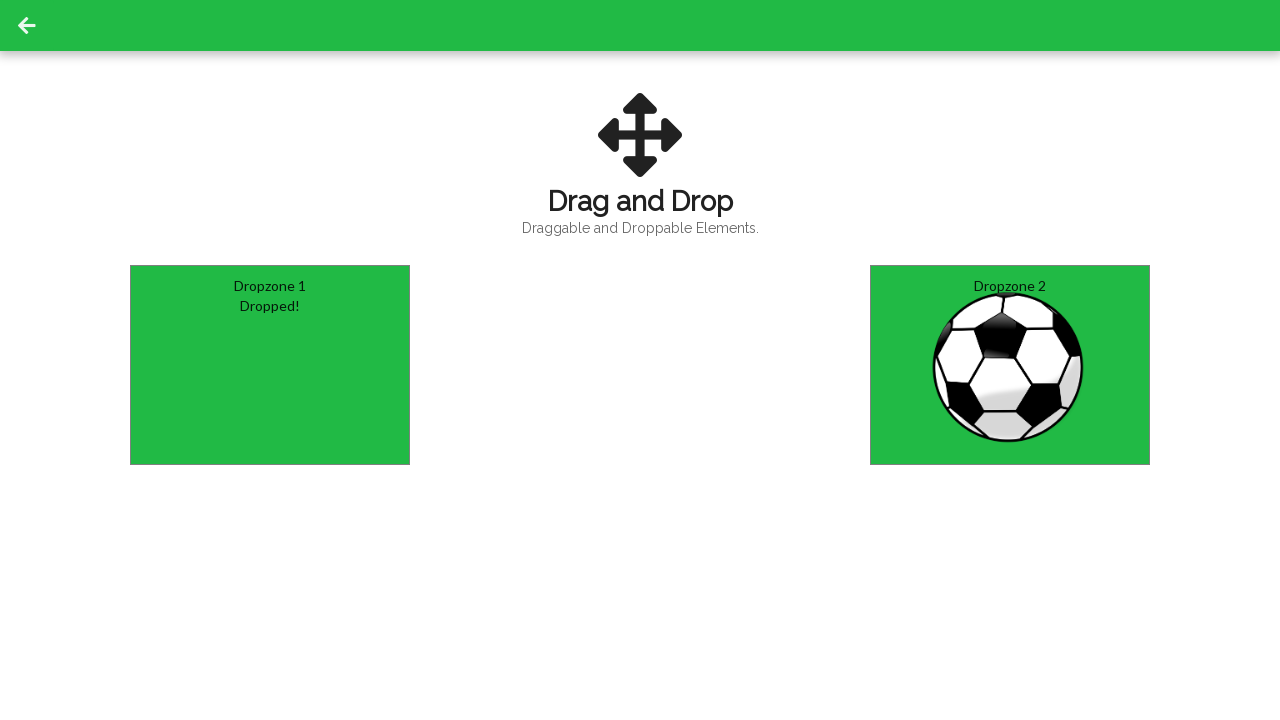

Verified ball was successfully dropped in zone 2
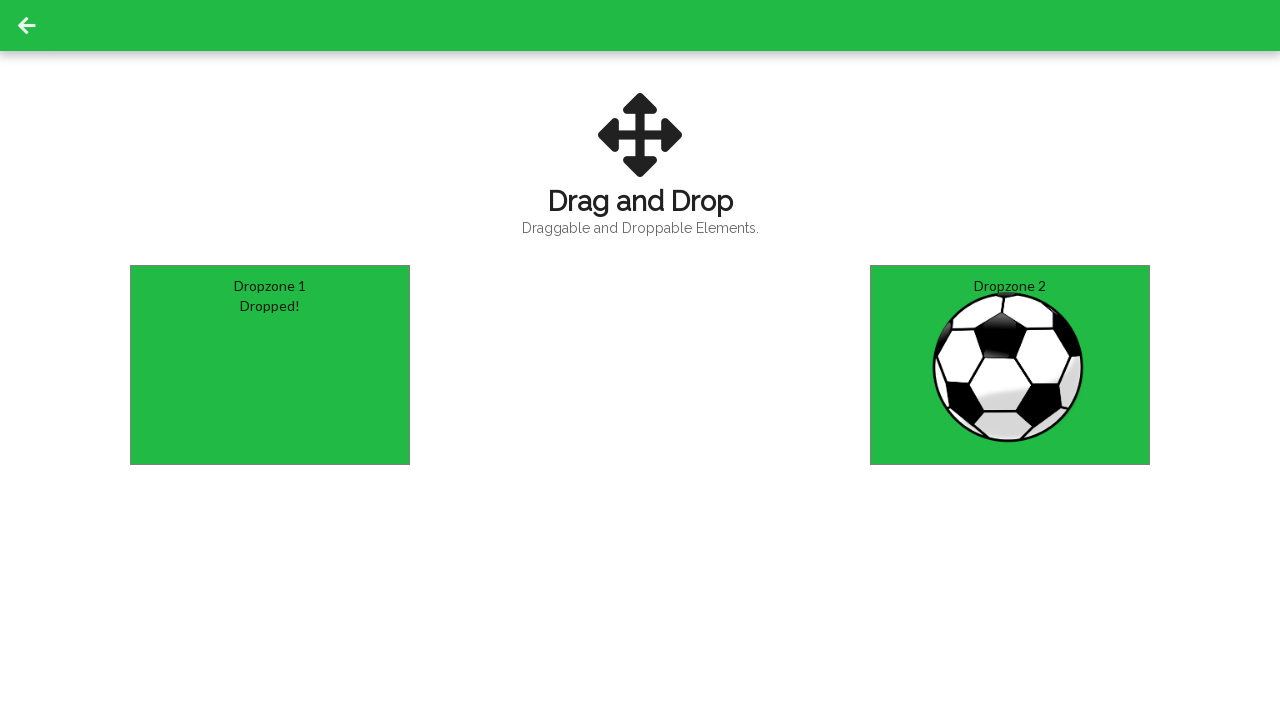

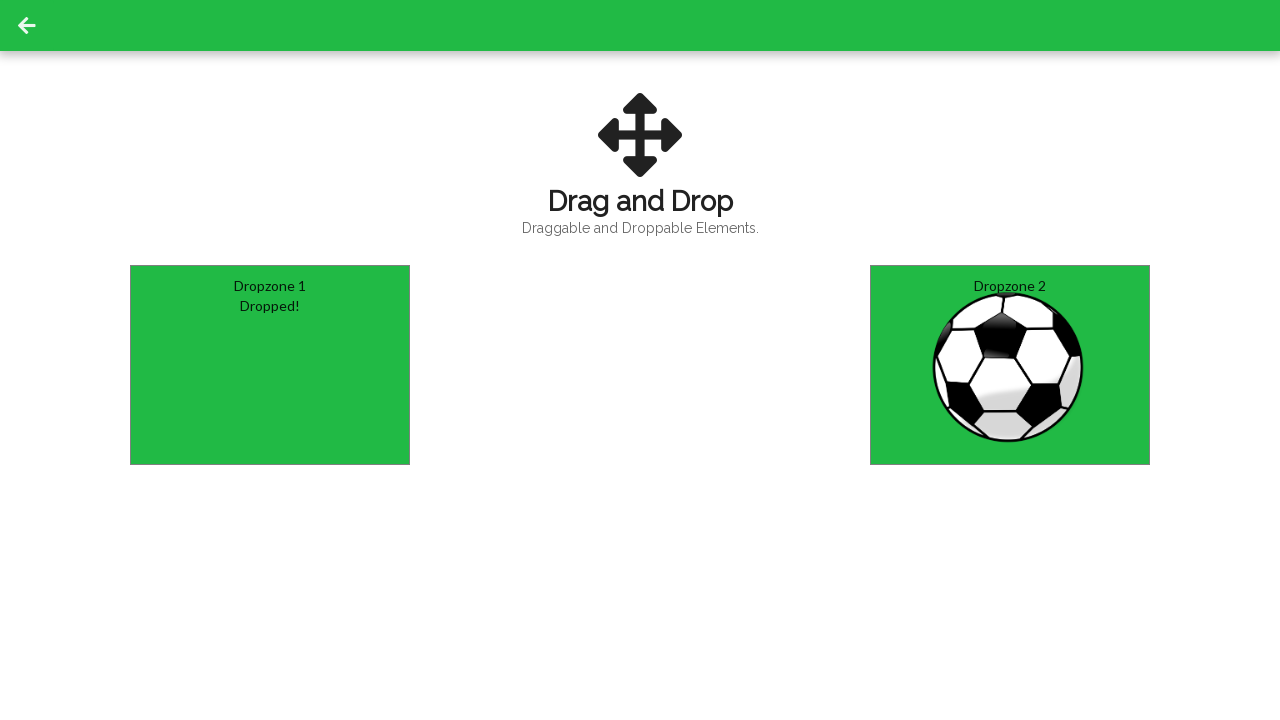